Navigates to UI Testing Playground, clicks on the Resources link, then clicks the MDN link and verifies the browser navigates to the MDN website.

Starting URL: http://uitestingplayground.com/

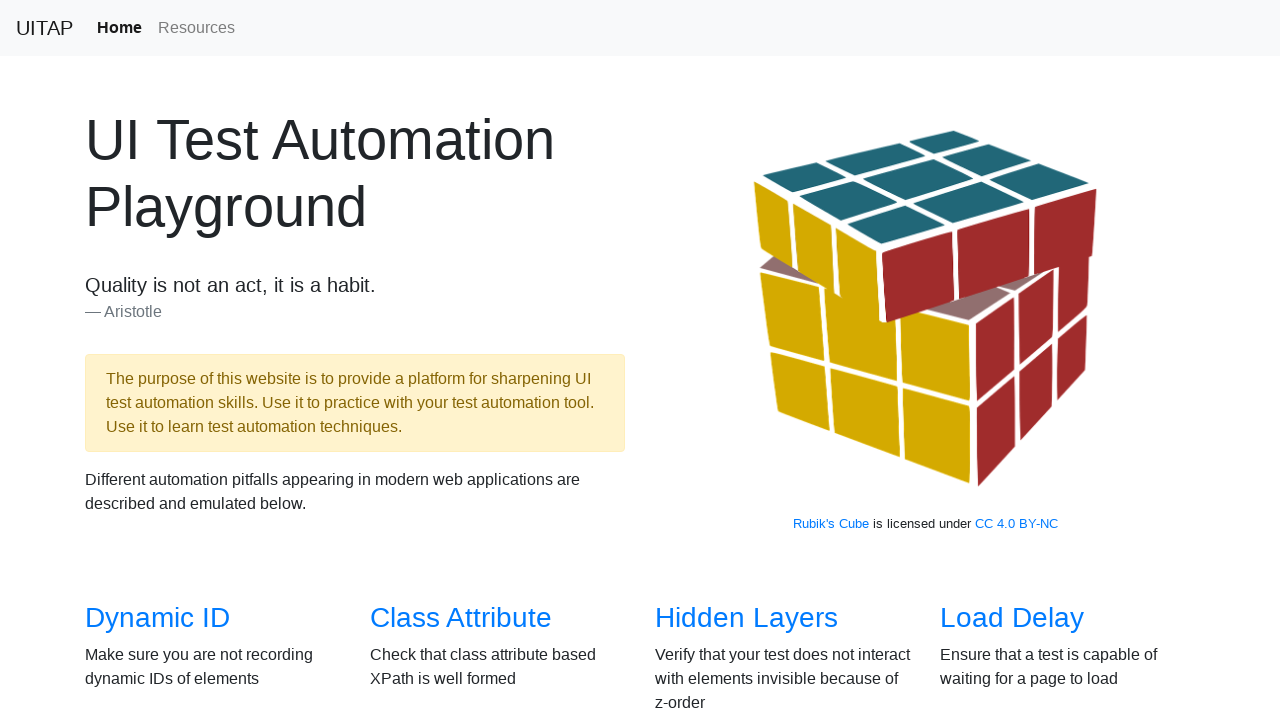

Clicked on Resources link at (196, 28) on xpath=//a[@href='/resources']
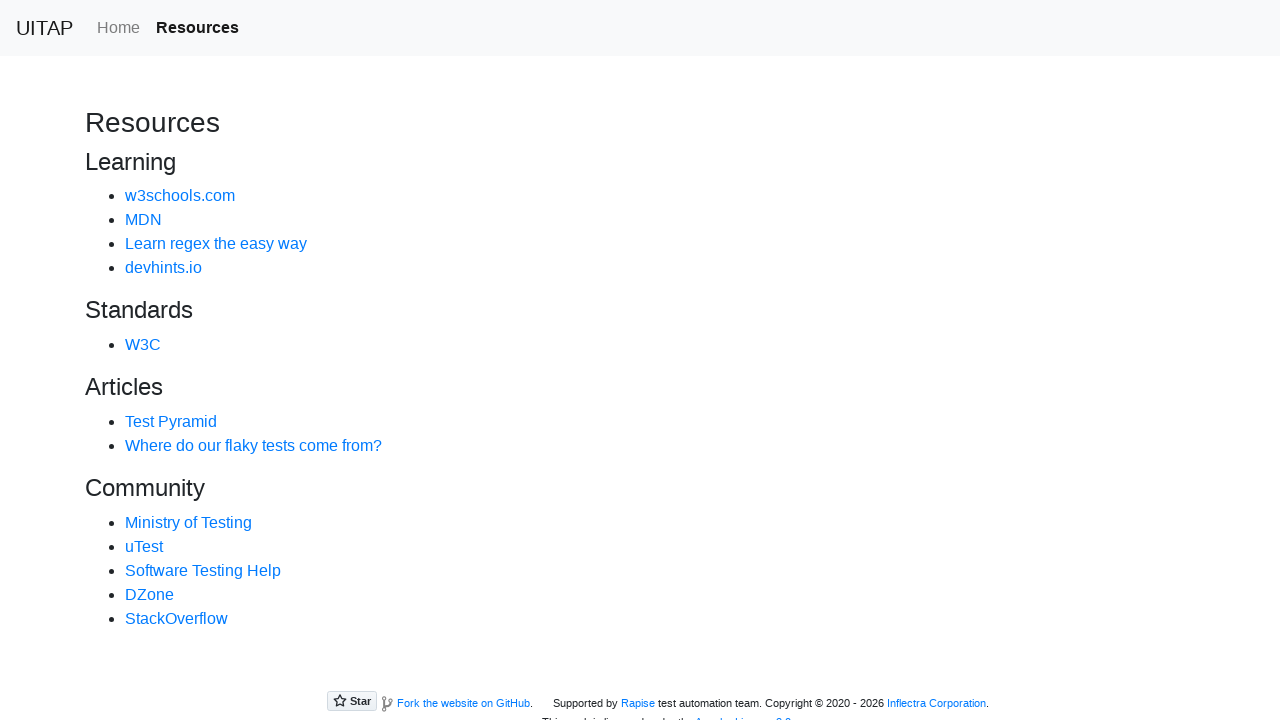

Clicked on MDN link at (144, 220) on xpath=//a[contains(text(),'MDN')]
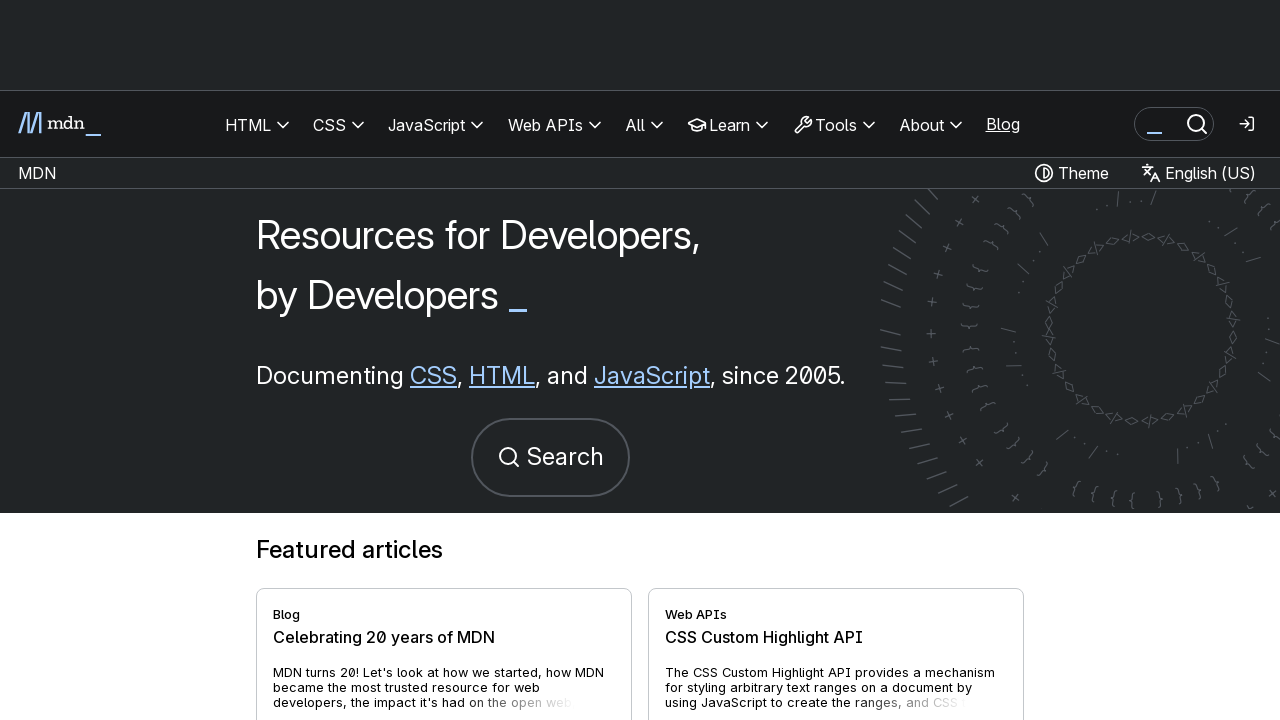

Navigation to MDN website completed
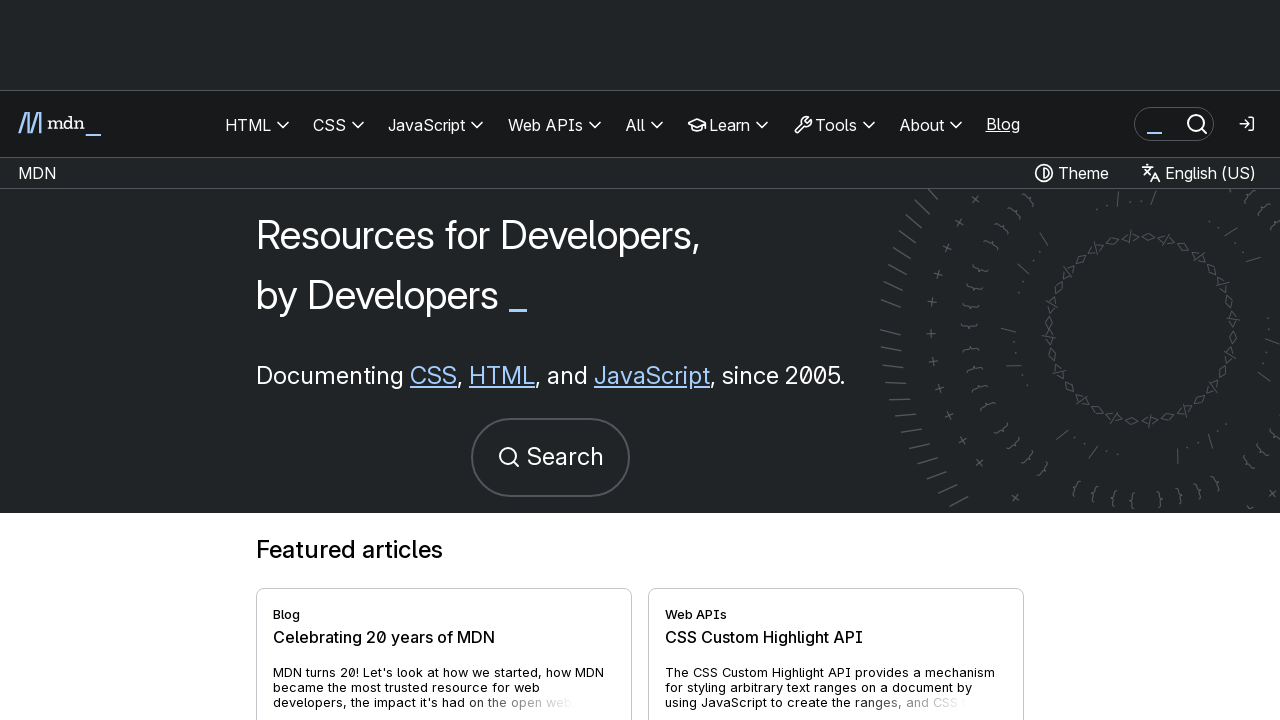

Verified that browser navigated to MDN website (https://developer.mozilla.org/en-US/)
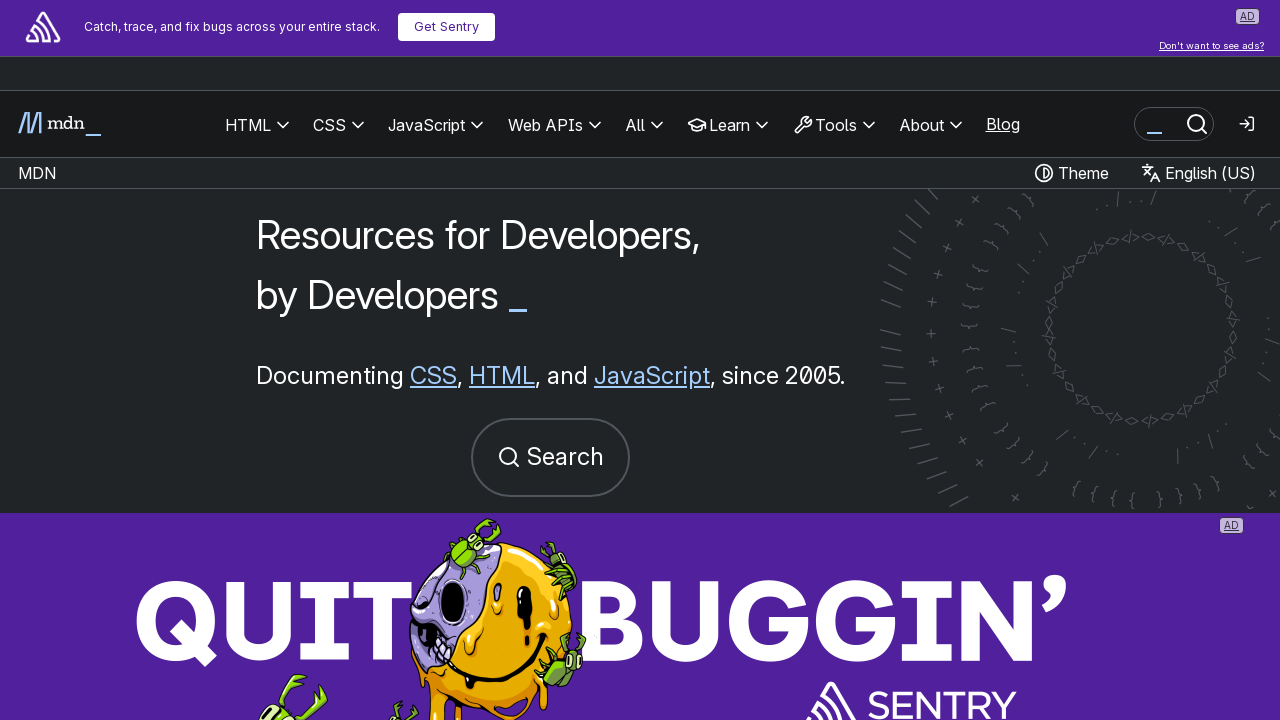

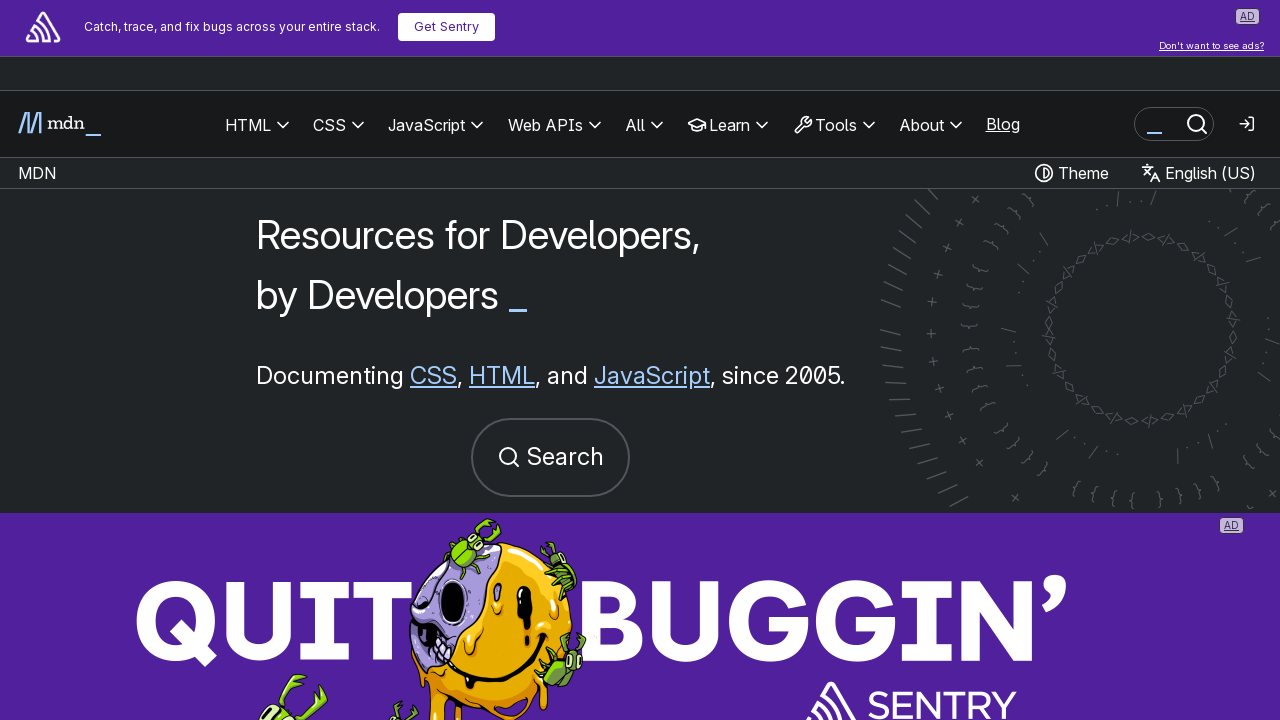